Navigates to the WTO Regional Trade Agreements Information System and clicks the export link to download data

Starting URL: https://rtais.wto.org/UI/PublicMaintainRTAHome.aspx

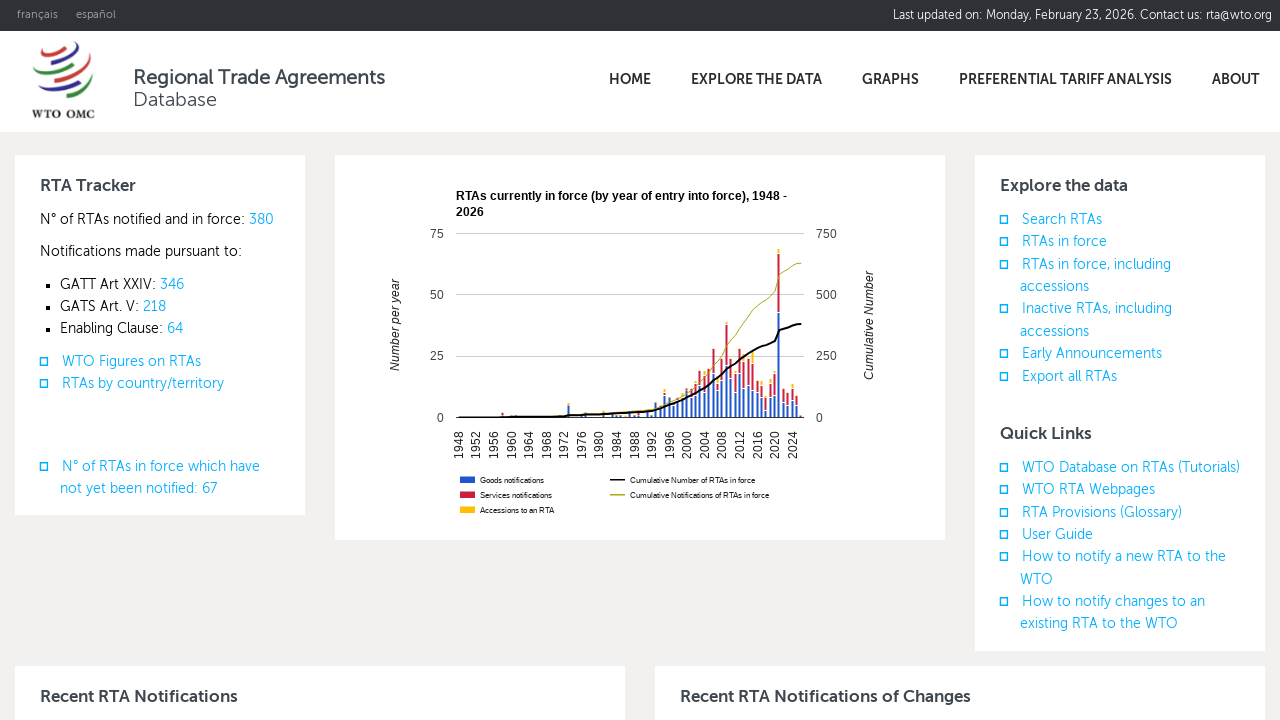

Navigated to WTO Regional Trade Agreements Information System home page
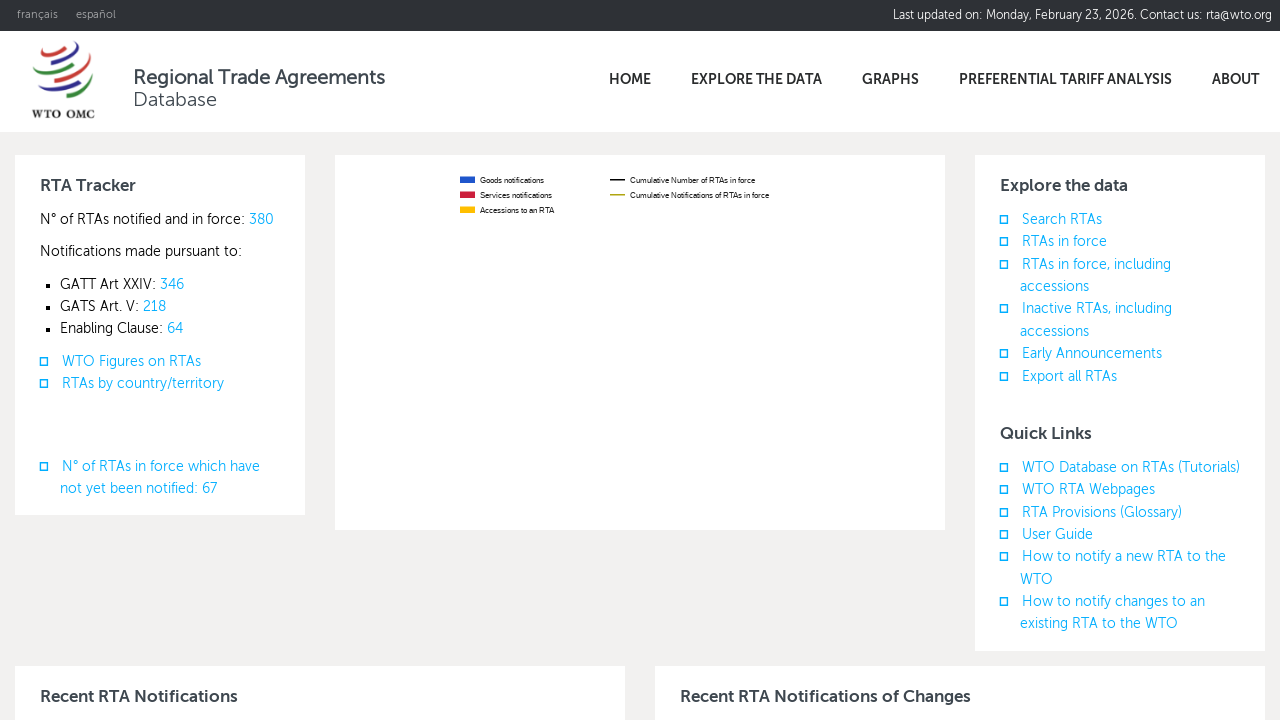

Export link became visible
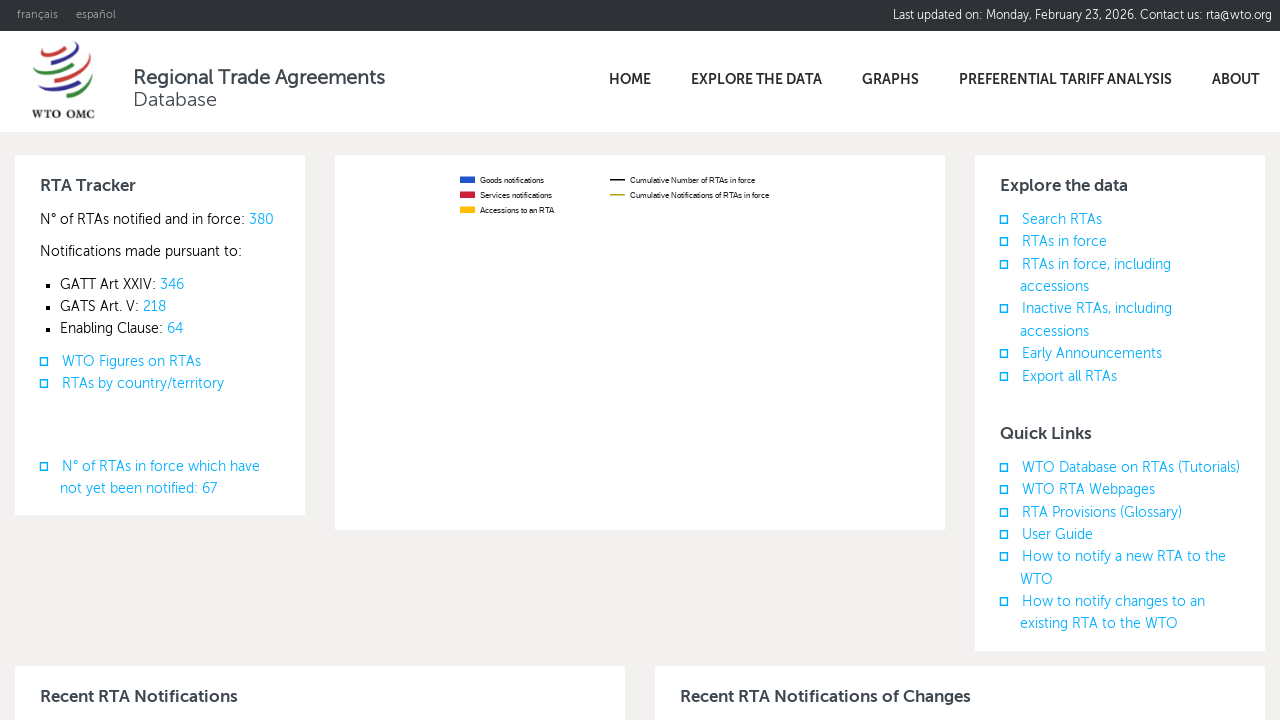

Clicked export link to download data at (1070, 377) on #ContentPlaceHolder1_lnkExport
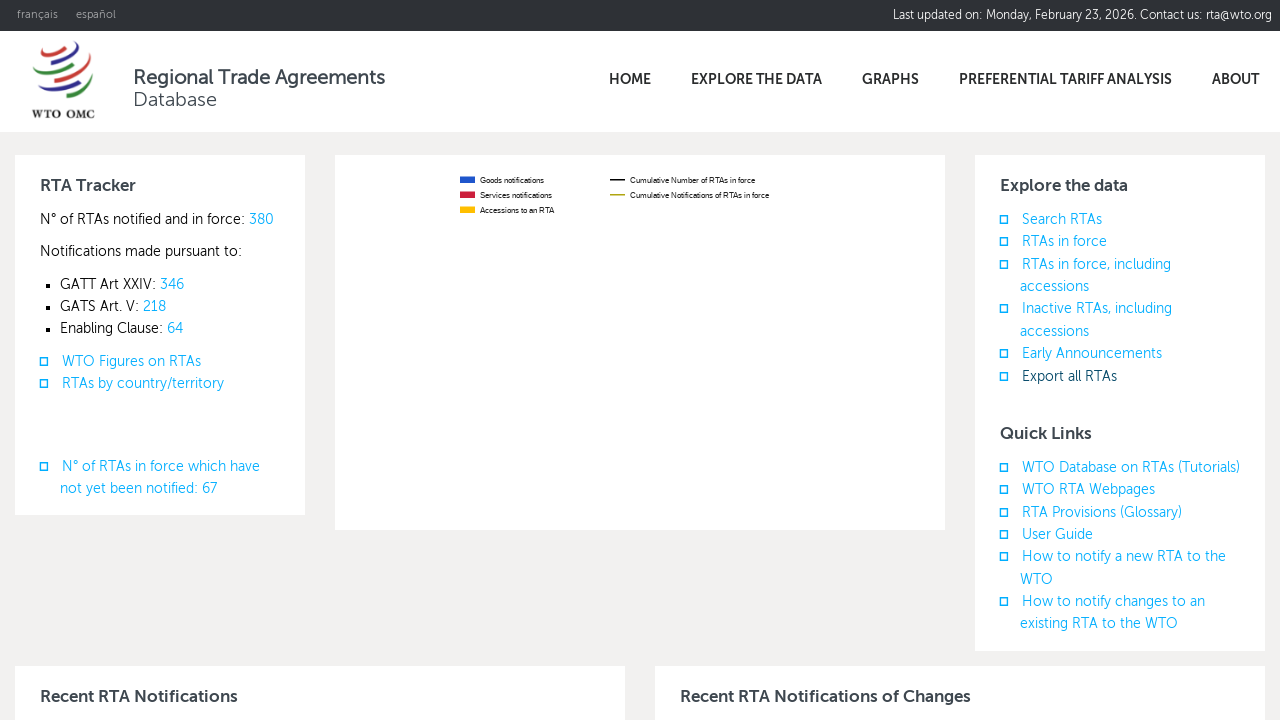

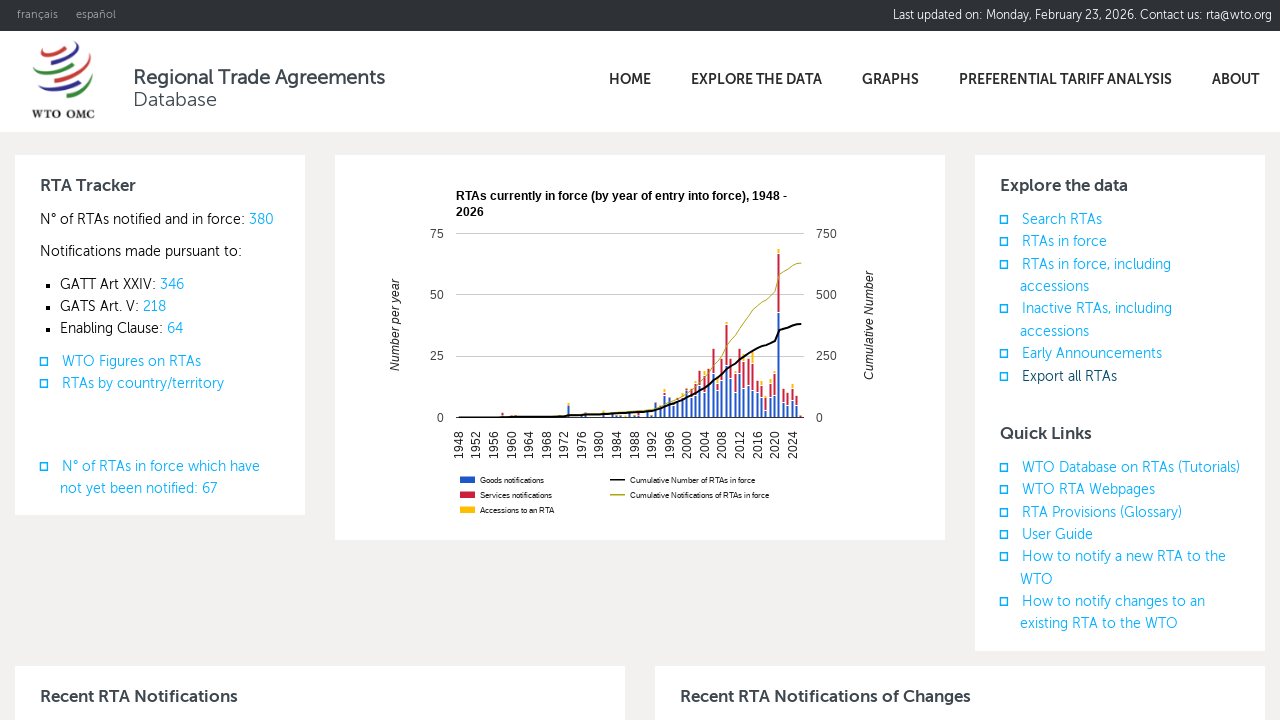